Tests dynamic content generation by clicking a button and waiting for specific text ("release") to appear in the word element.

Starting URL: https://www.training-support.net/webelements/dynamic-content

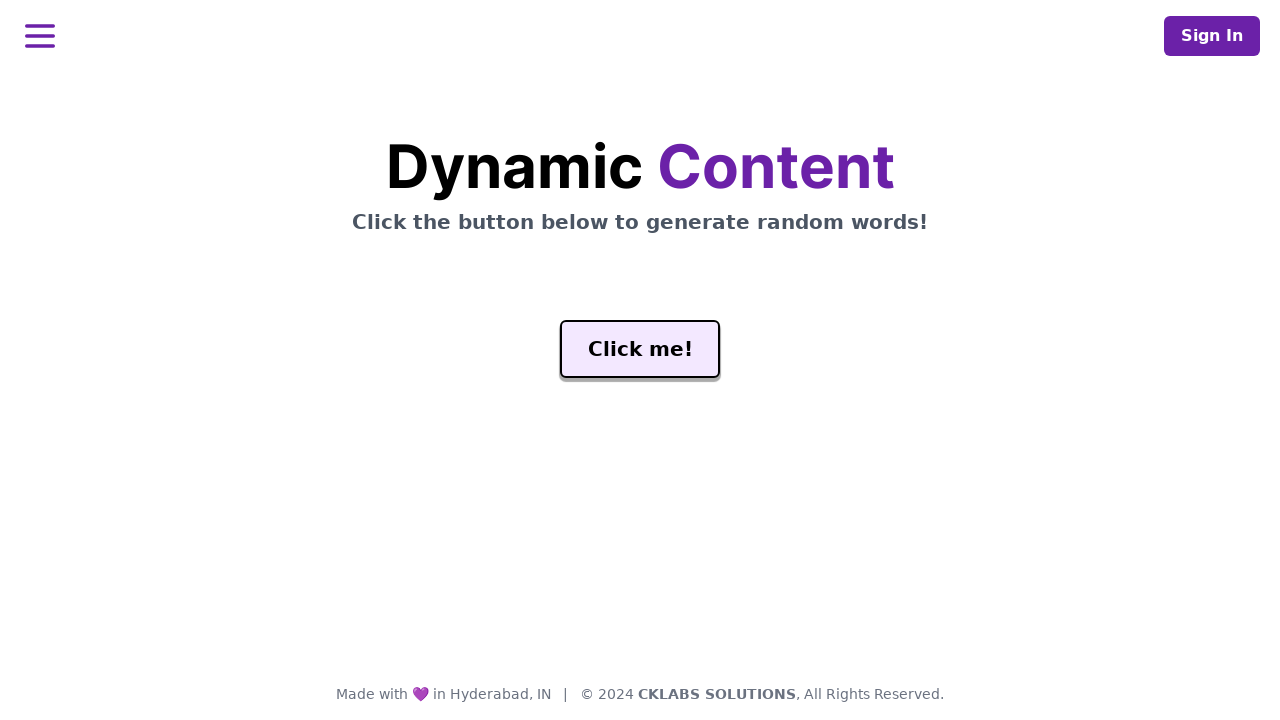

Clicked generate button to trigger dynamic content at (640, 349) on #genButton
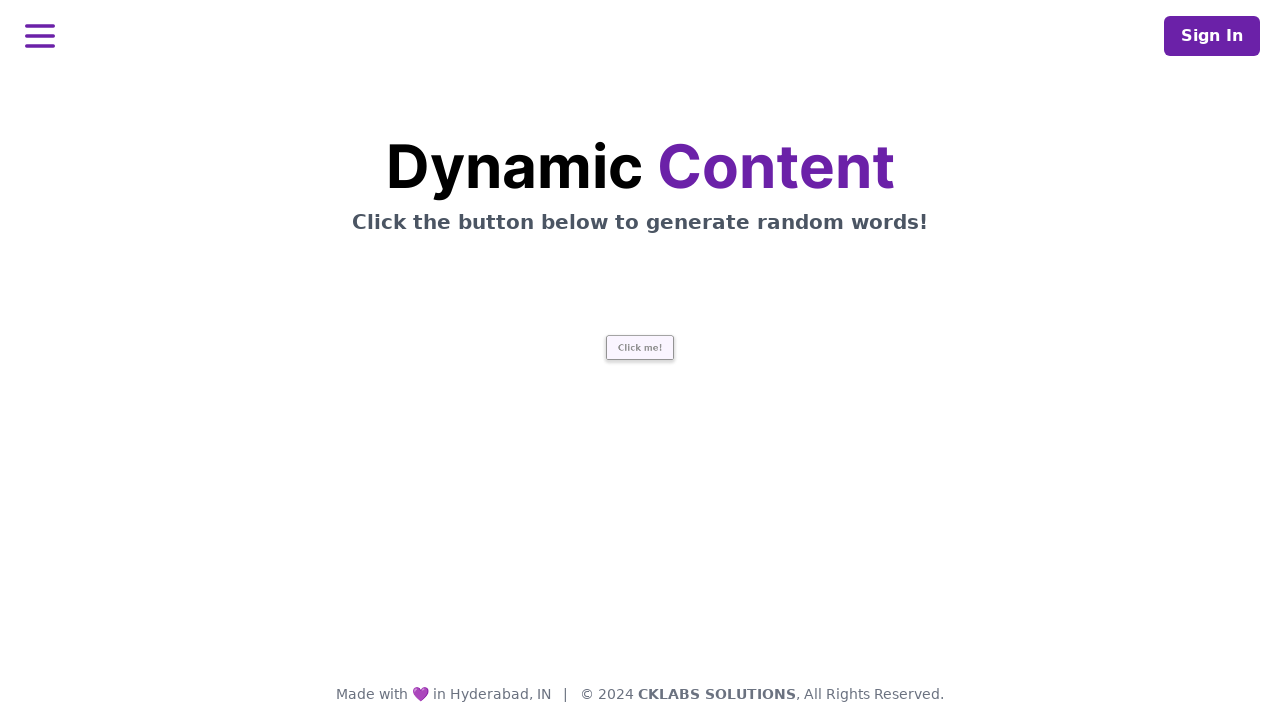

Waited for 'release' text to appear in word element
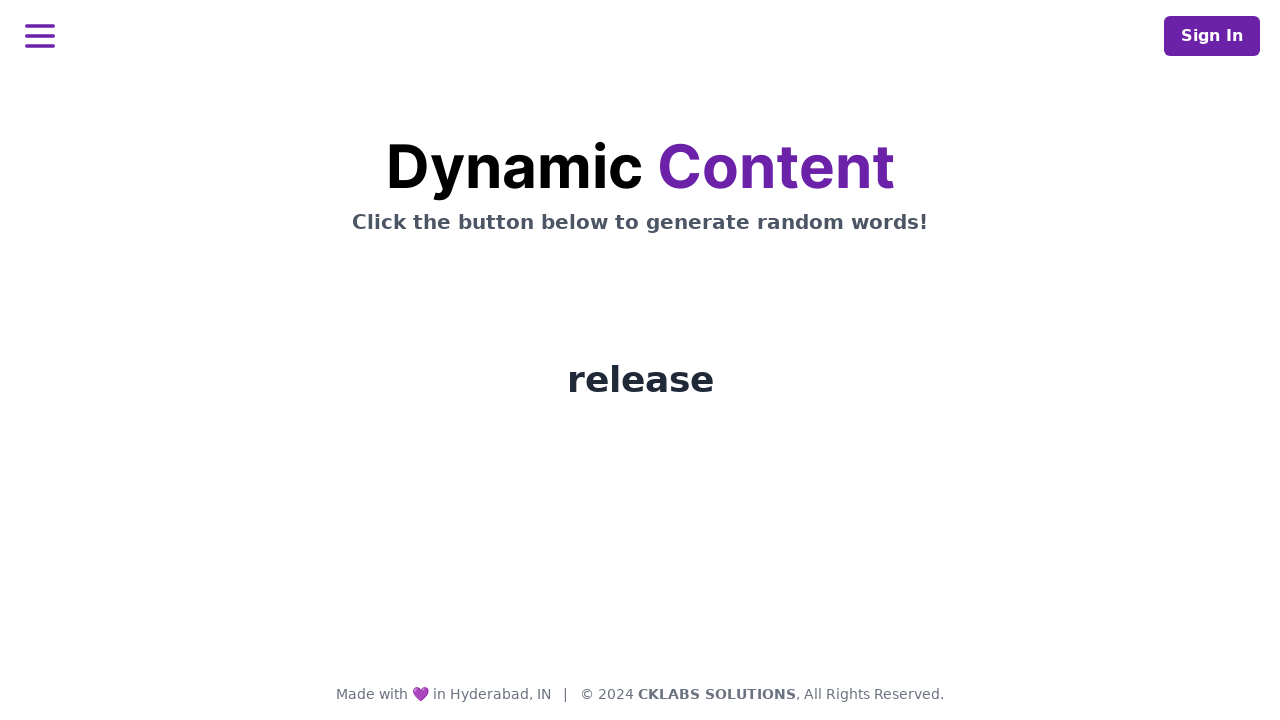

Verified word element is visible with expected content
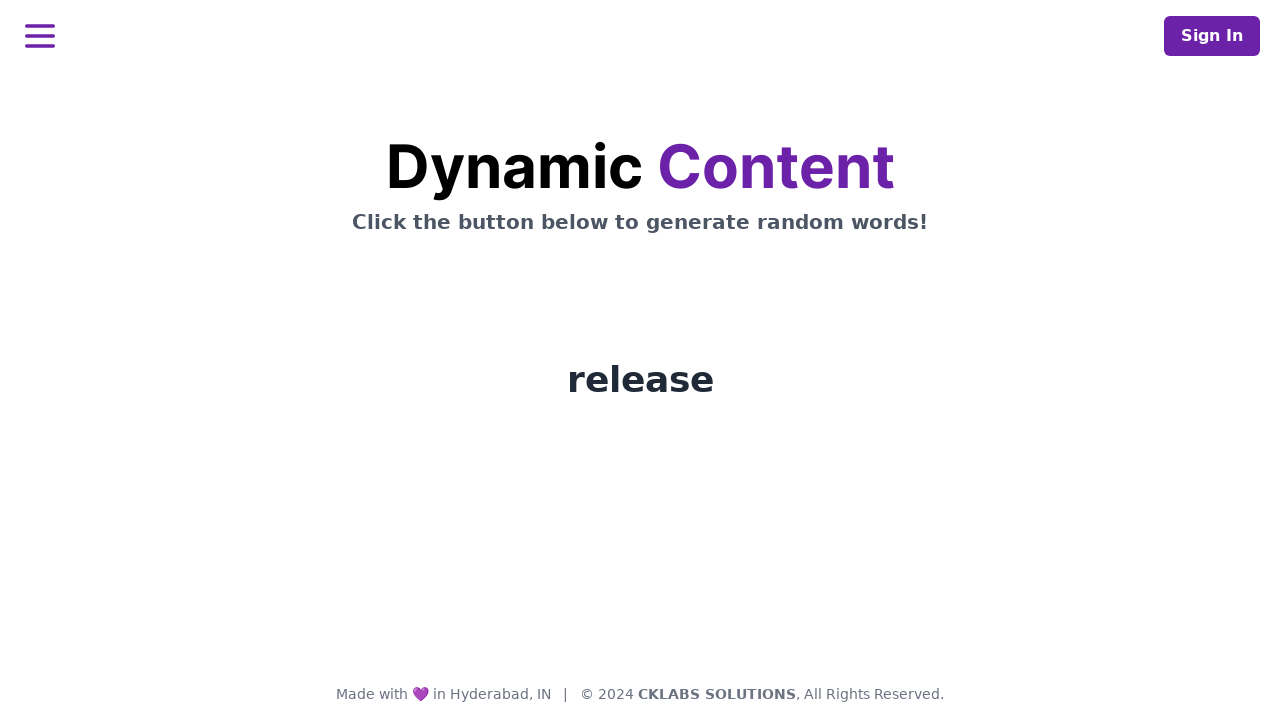

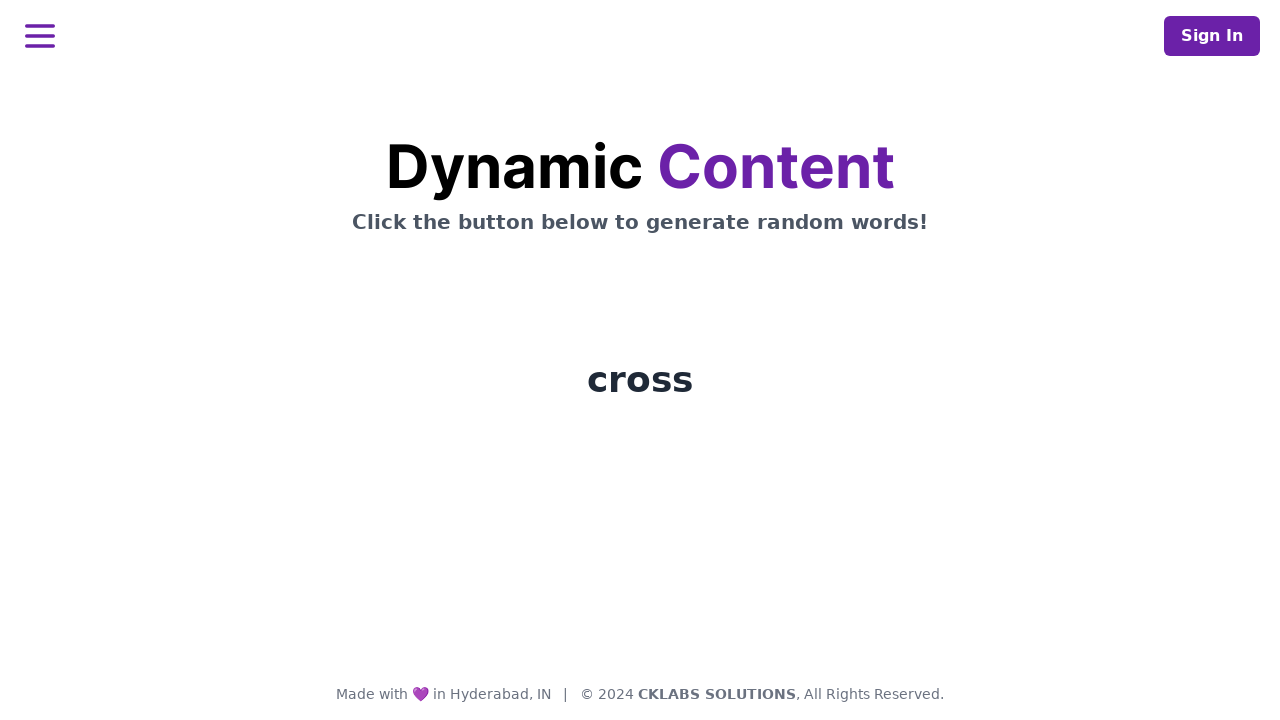